Tests dropdown selection functionality by selecting options using three different methods: by index, by value, and by visible text on a practice automation page.

Starting URL: https://www.rahulshettyacademy.com/AutomationPractice/

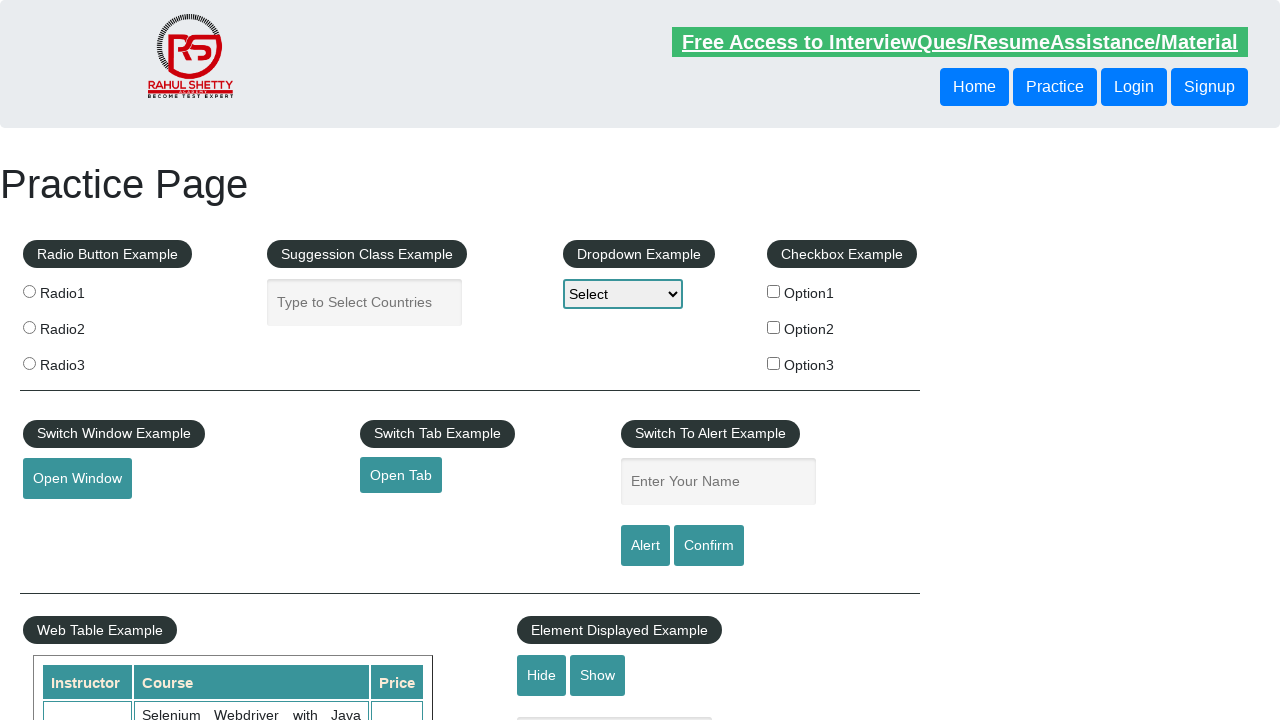

Located dropdown element with id 'dropdown-class-example'
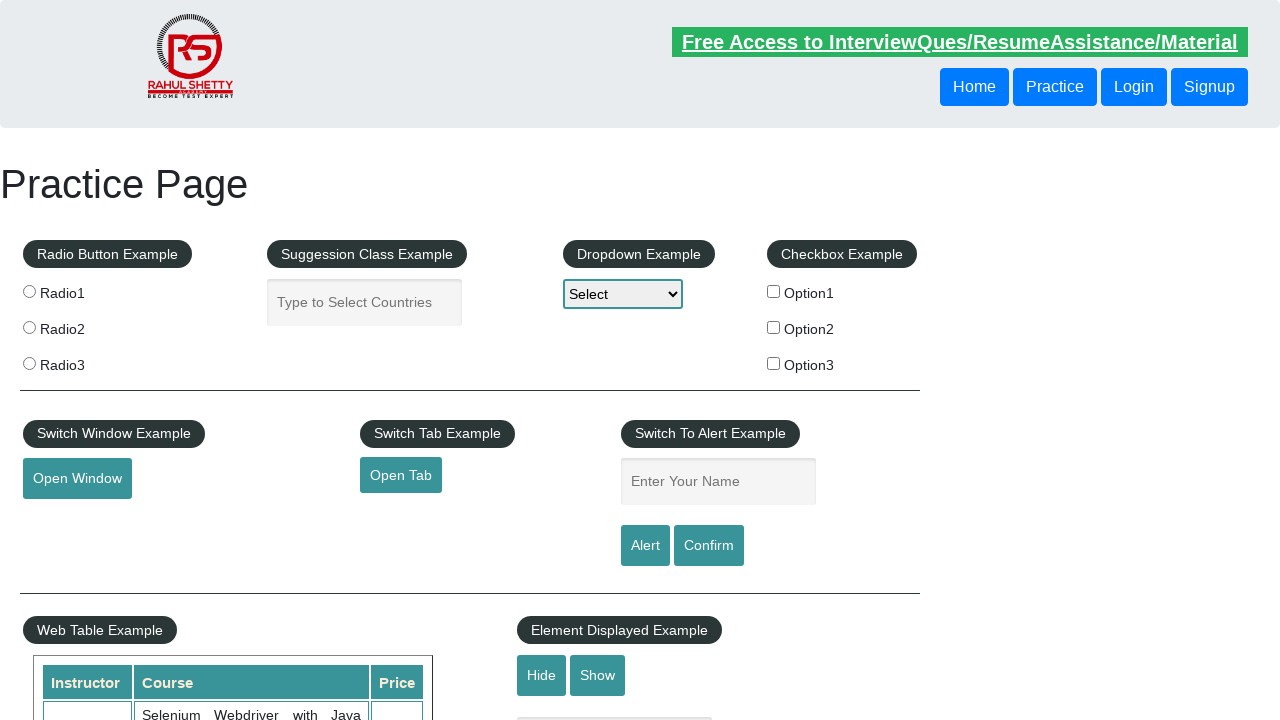

Selected dropdown option by index 1 (Option1) on #dropdown-class-example
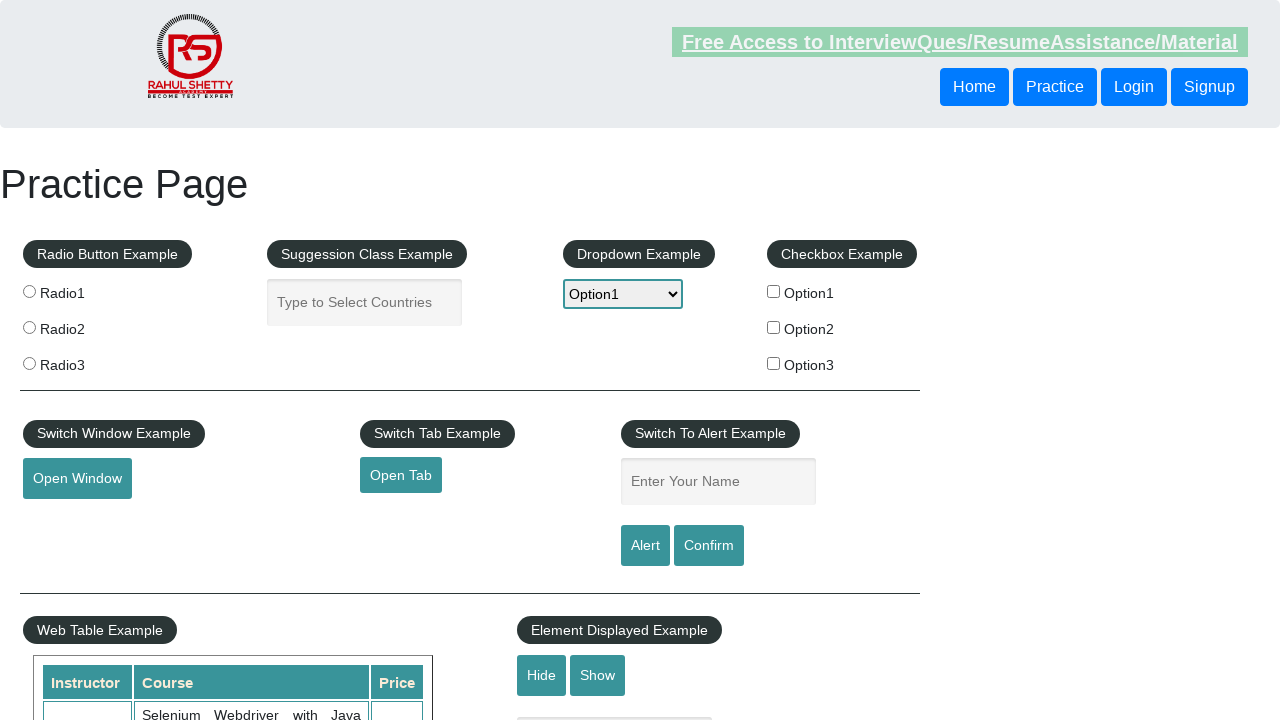

Waited 500ms to observe Option1 selection
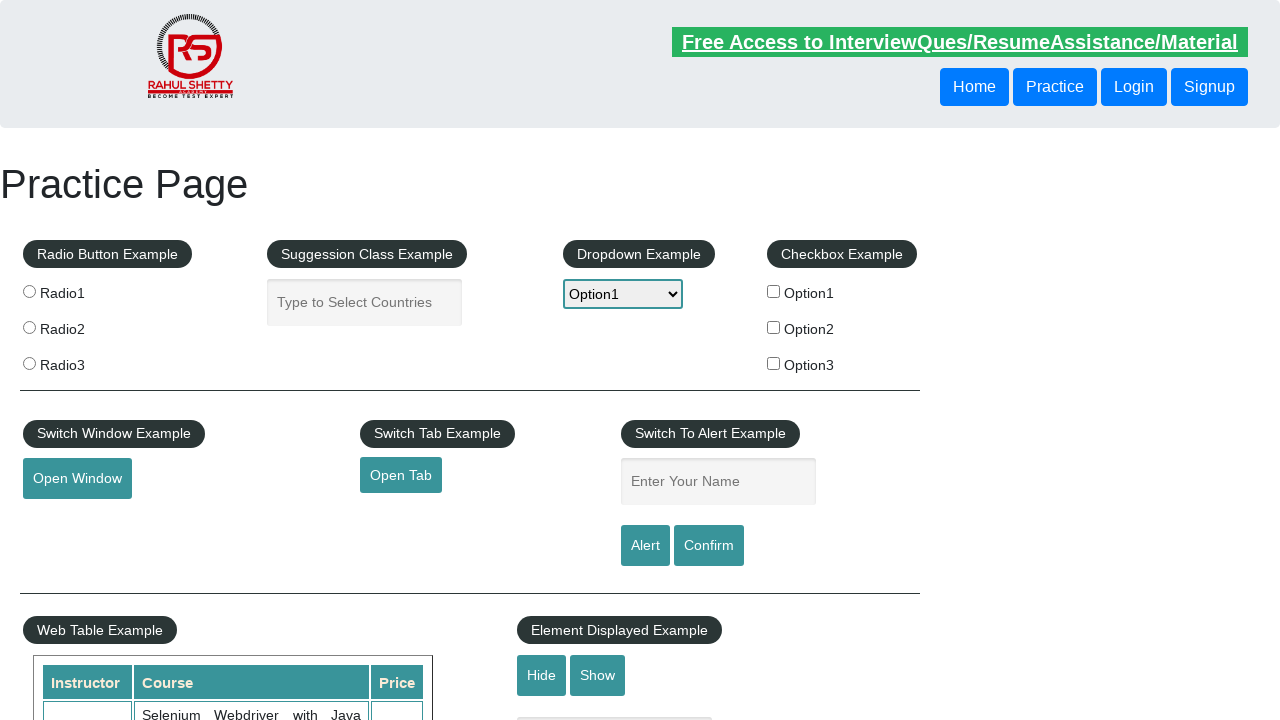

Selected dropdown option by value 'option2' on #dropdown-class-example
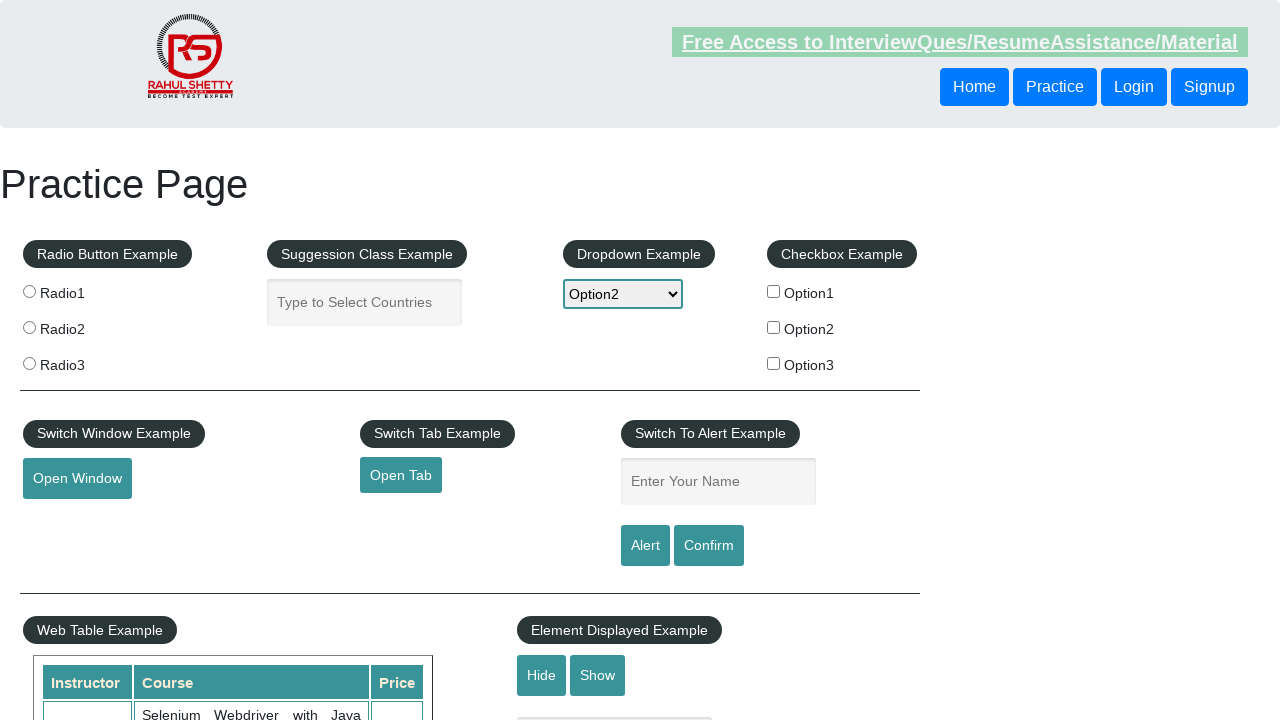

Waited 500ms to observe option2 selection
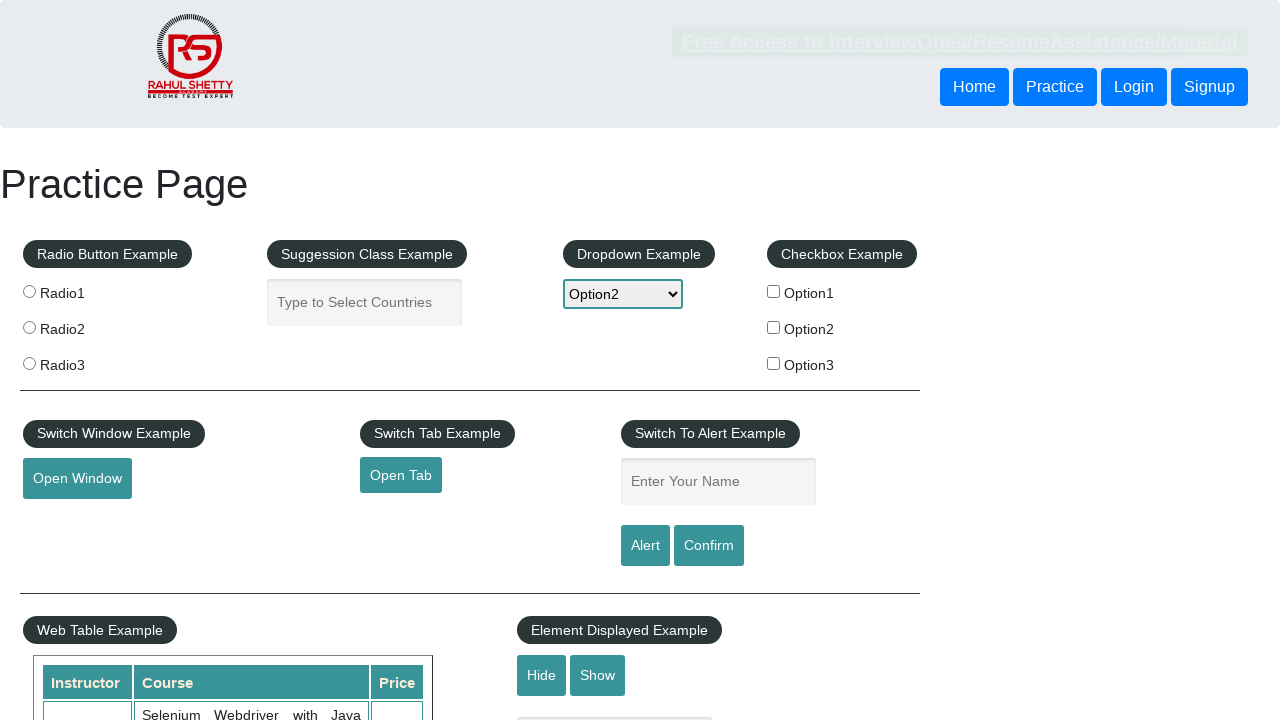

Selected dropdown option by visible text 'Option3' on #dropdown-class-example
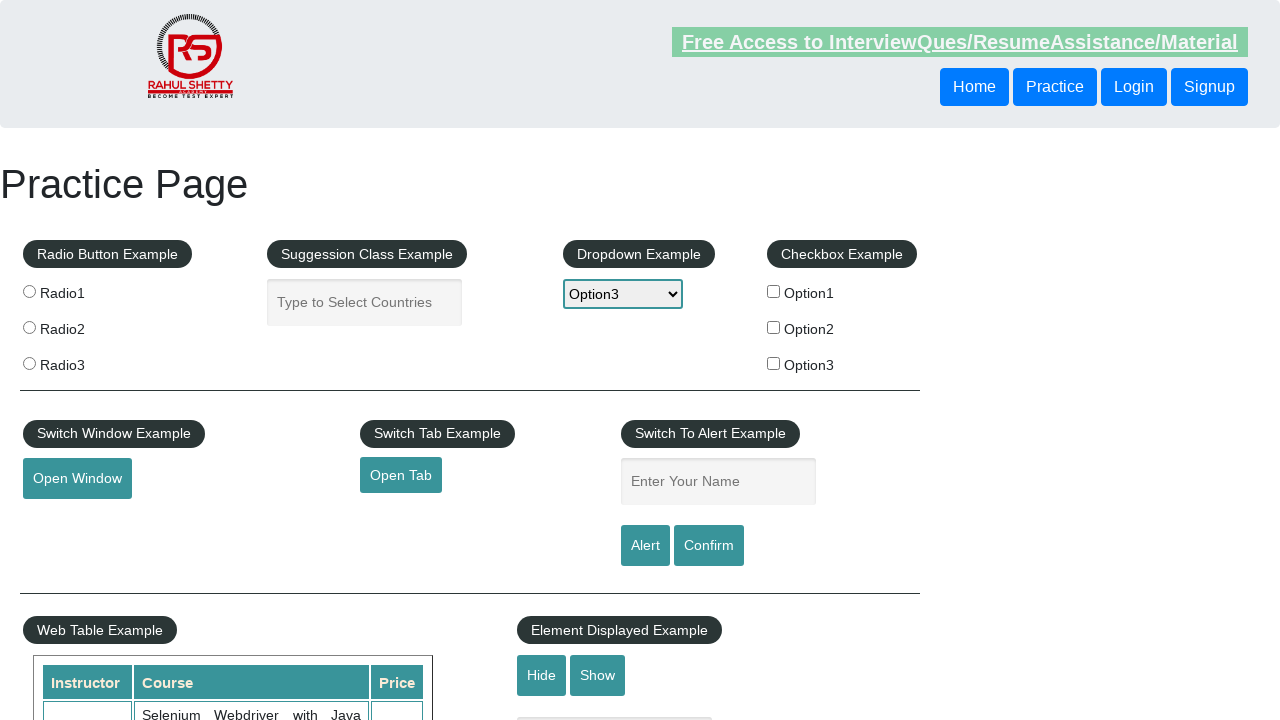

Waited 500ms to observe Option3 selection
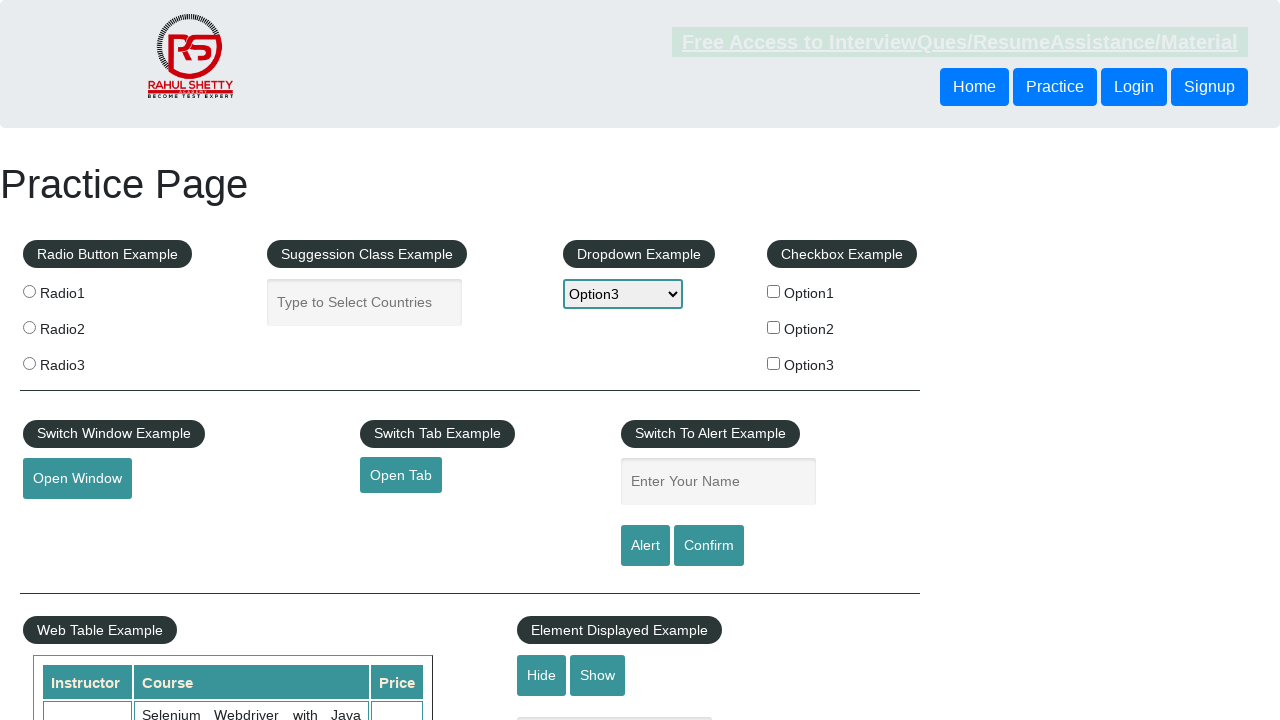

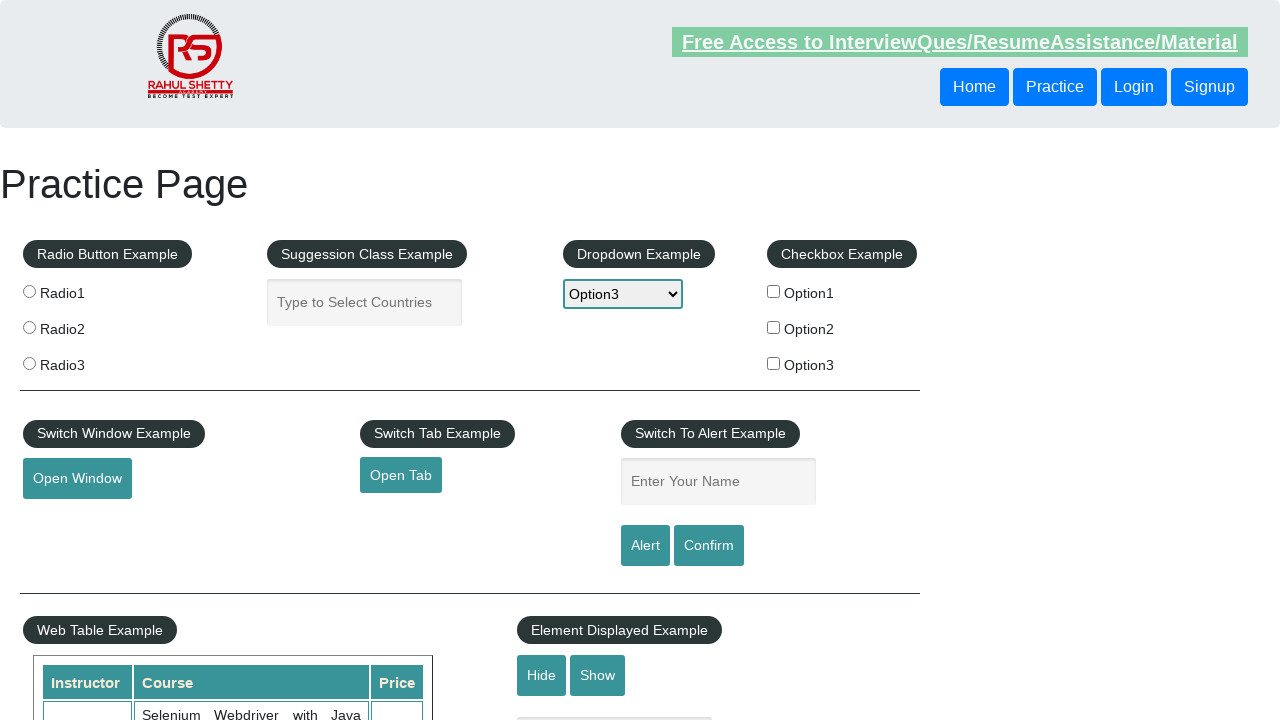